Tests a data types form by filling in personal information fields (name, address, email, phone, city, country, job, company) and submitting the form, intentionally leaving the zip code empty to test validation.

Starting URL: https://bonigarcia.dev/selenium-webdriver-java/data-types.html

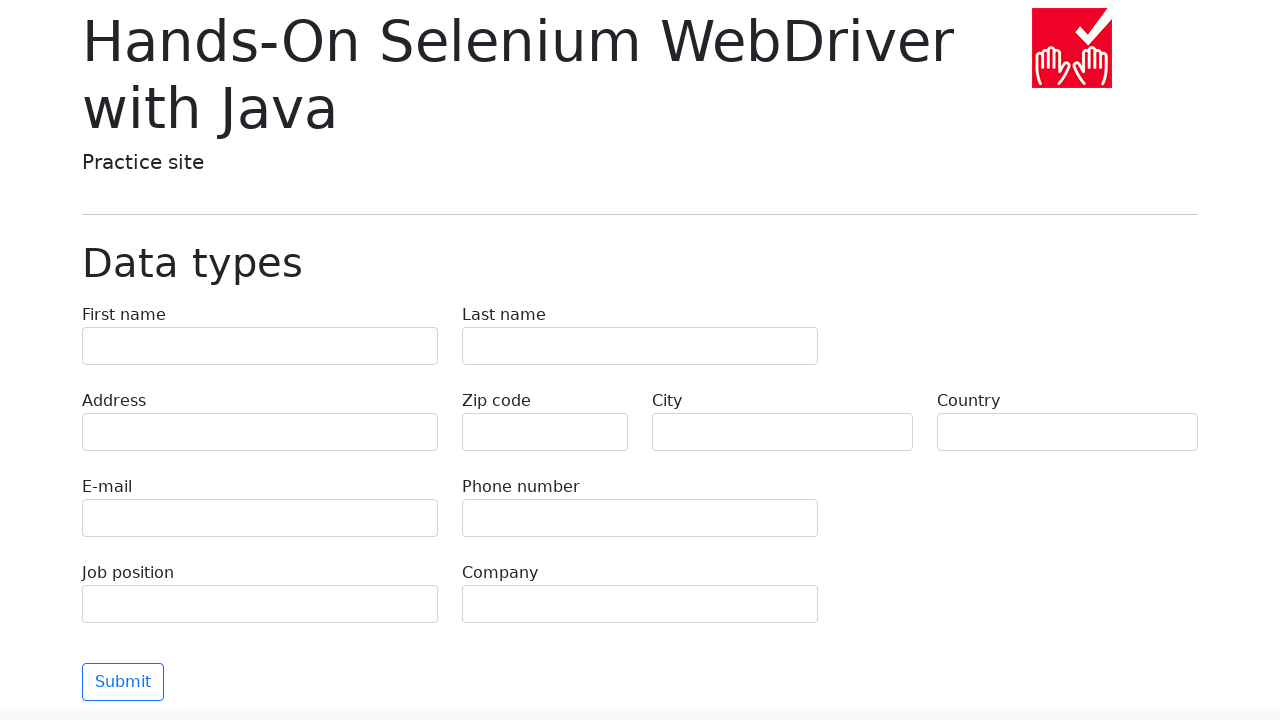

Filled first name field with 'Иван' on input[name='first-name']
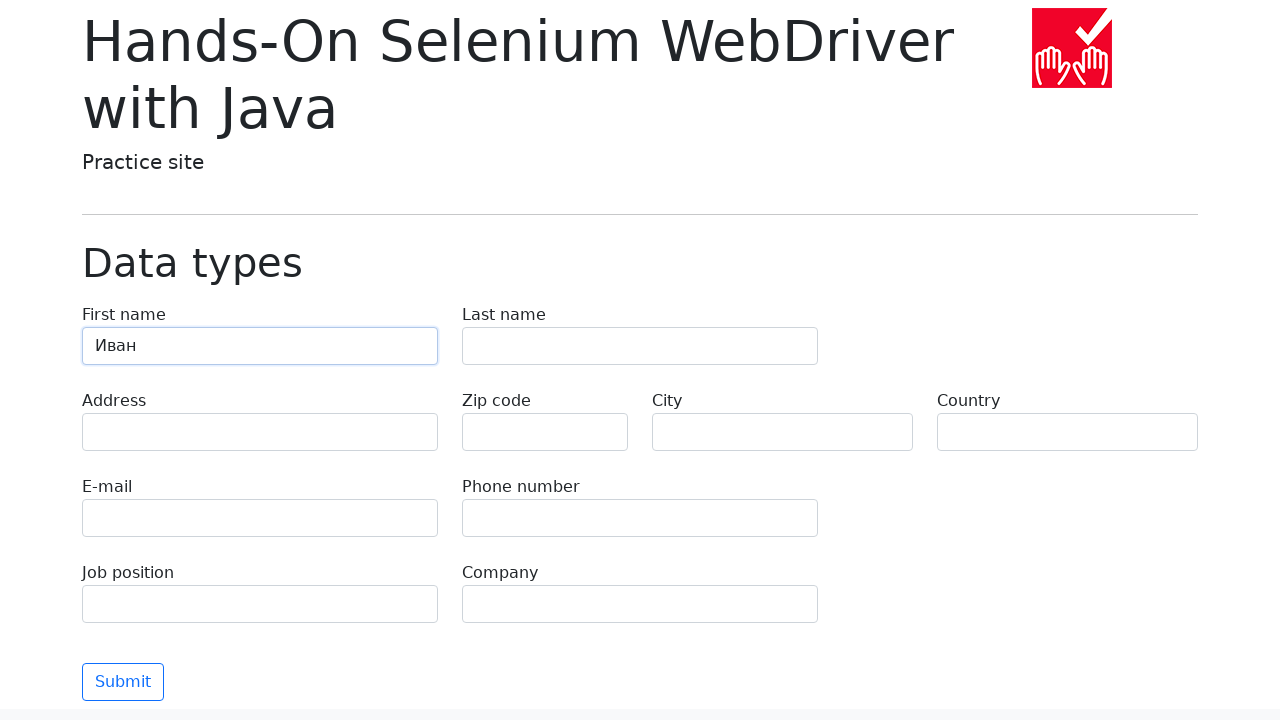

Filled last name field with 'Петров' on input[name='last-name']
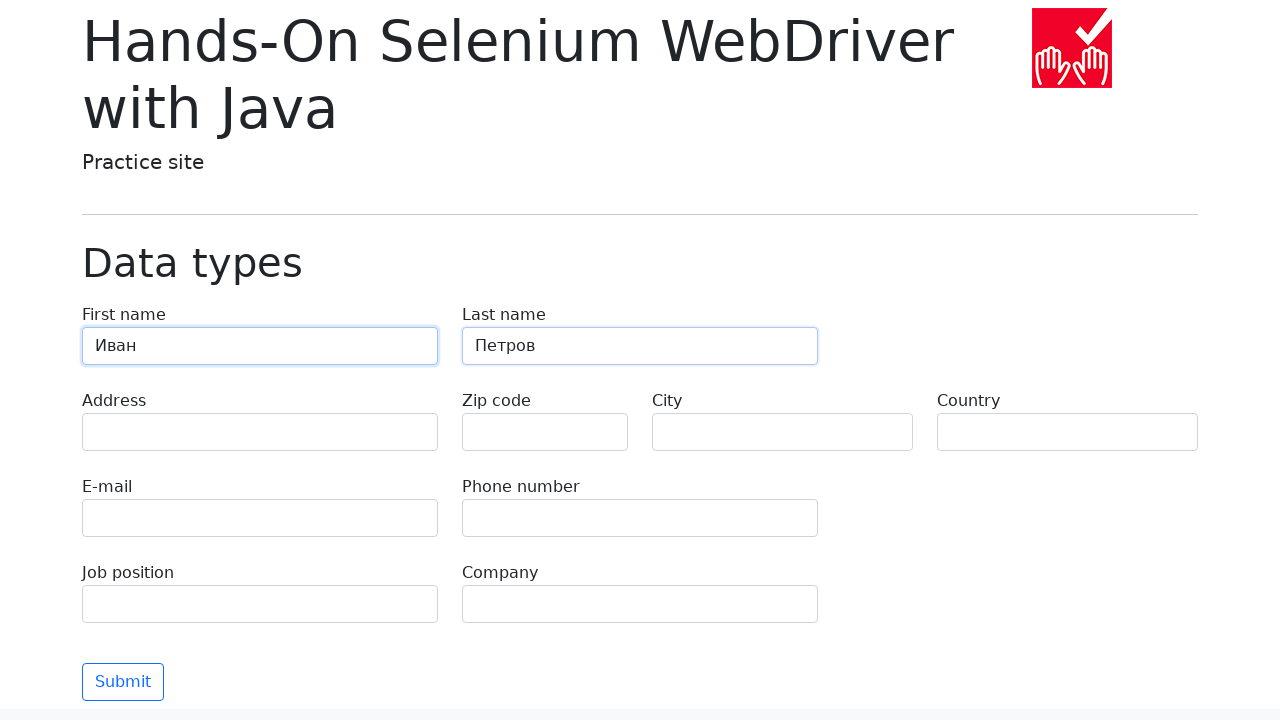

Filled address field with 'Ленина, 55-3' on input[name='address']
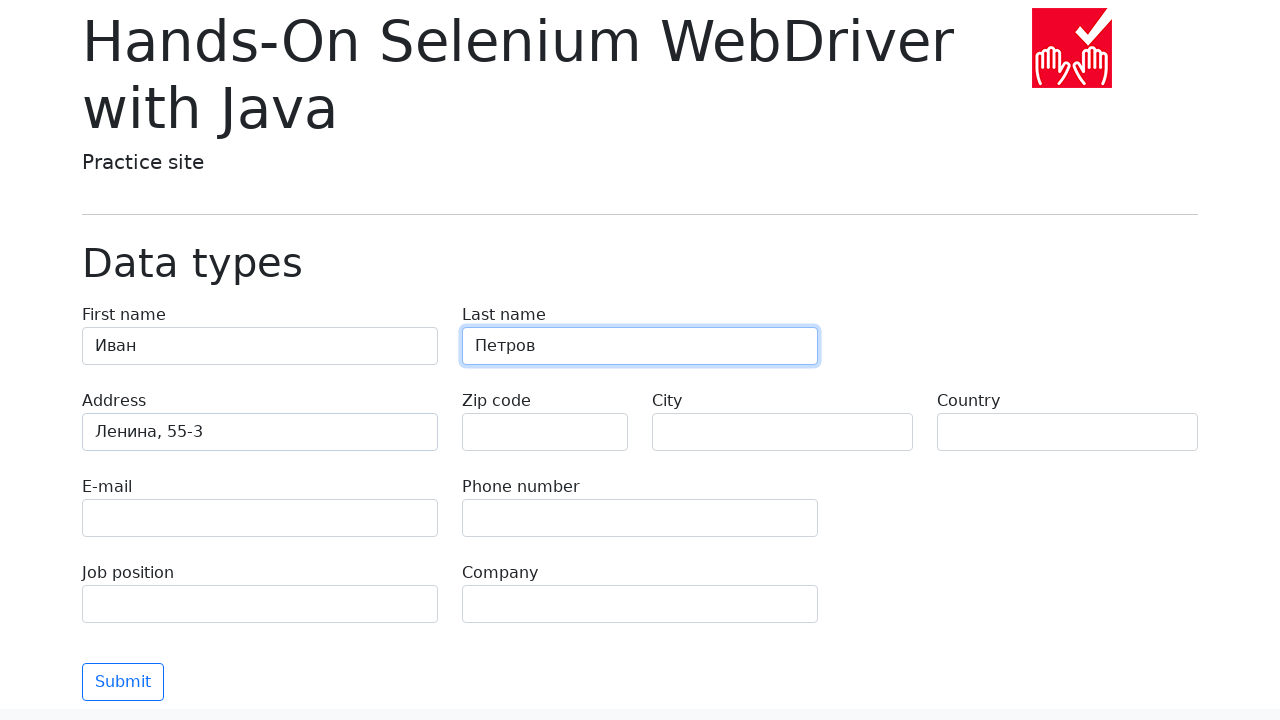

Left zip code field empty intentionally on input[name='zip-code']
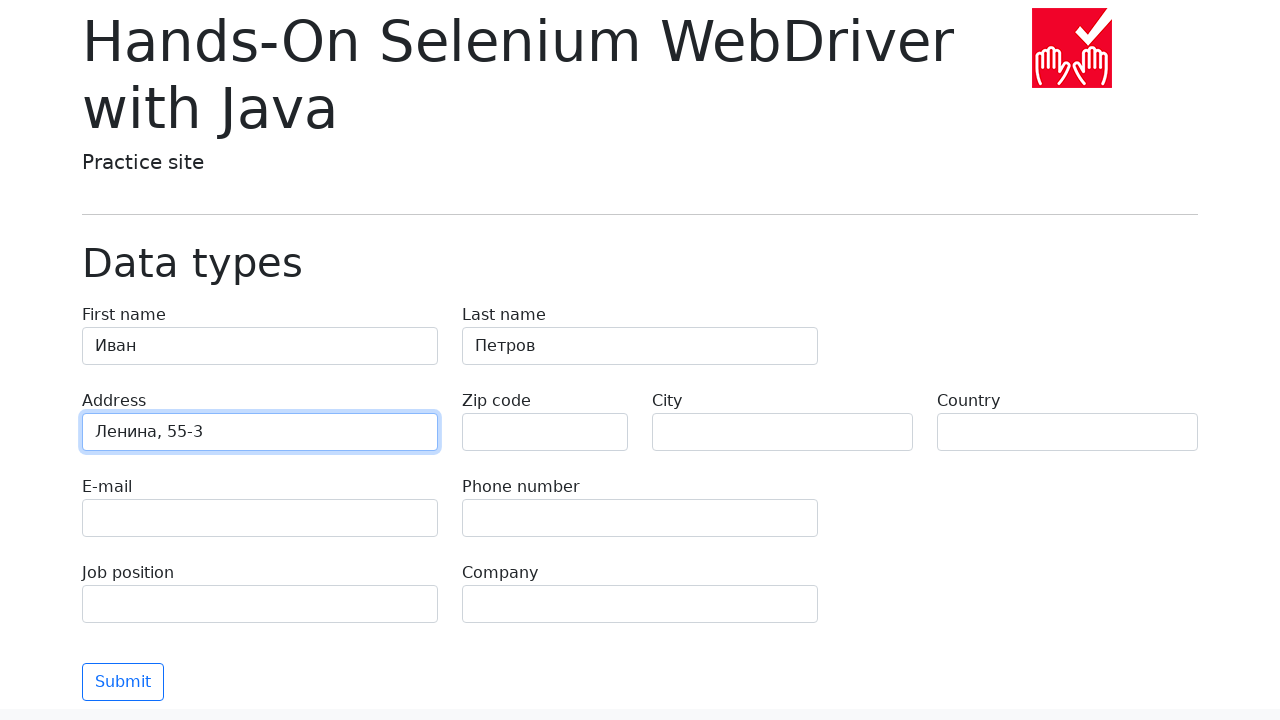

Filled email field with 'test@skypro.com' on input[name='e-mail']
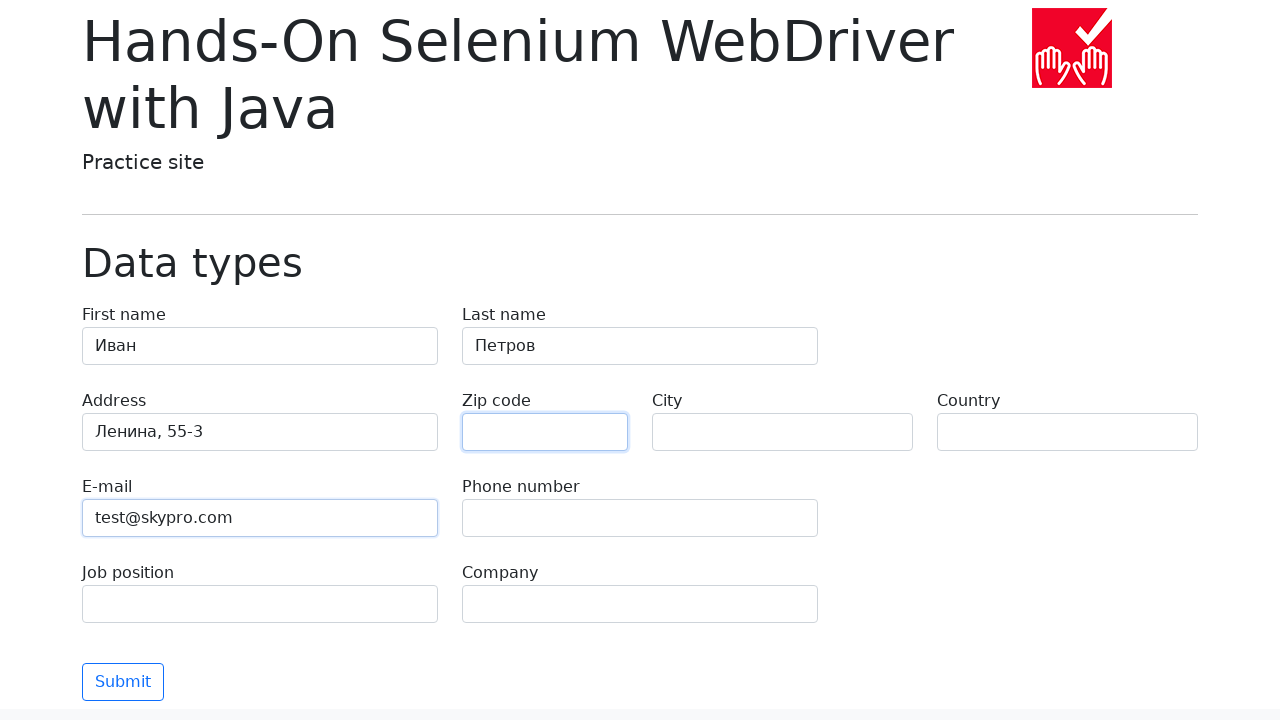

Filled phone field with '+7985899998787' on input[name='phone']
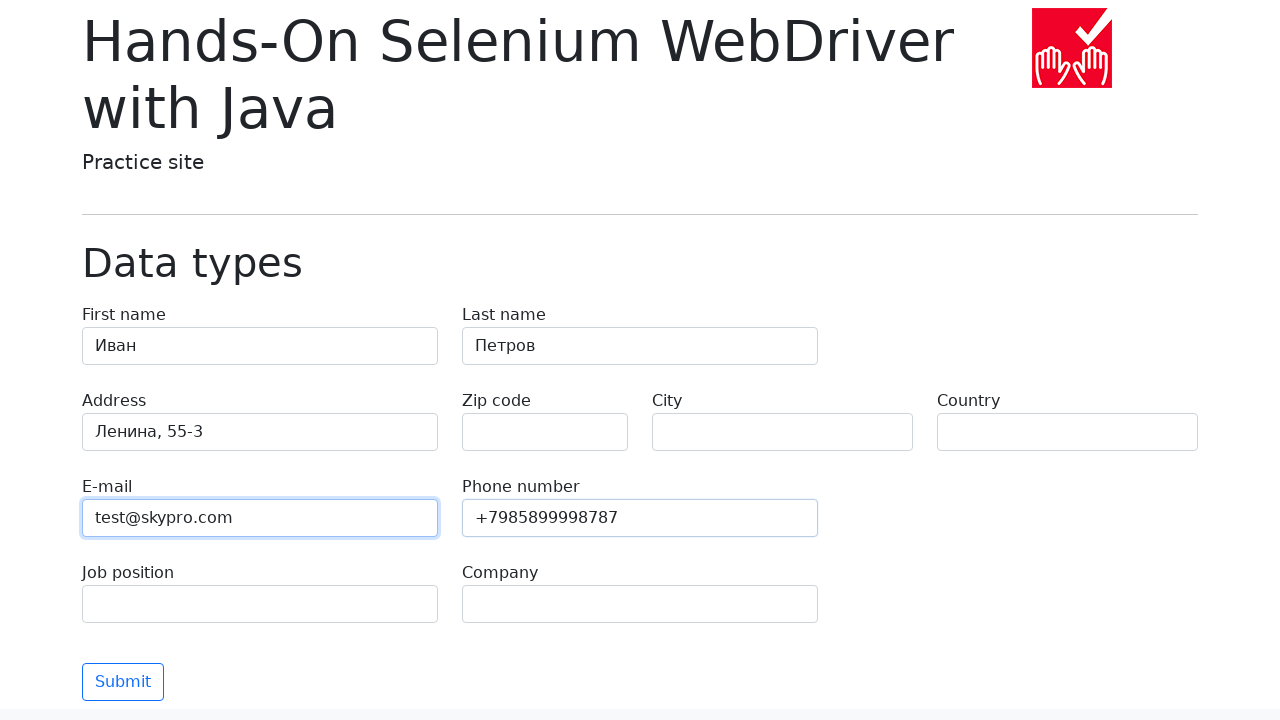

Filled city field with 'Москва' on input[name='city']
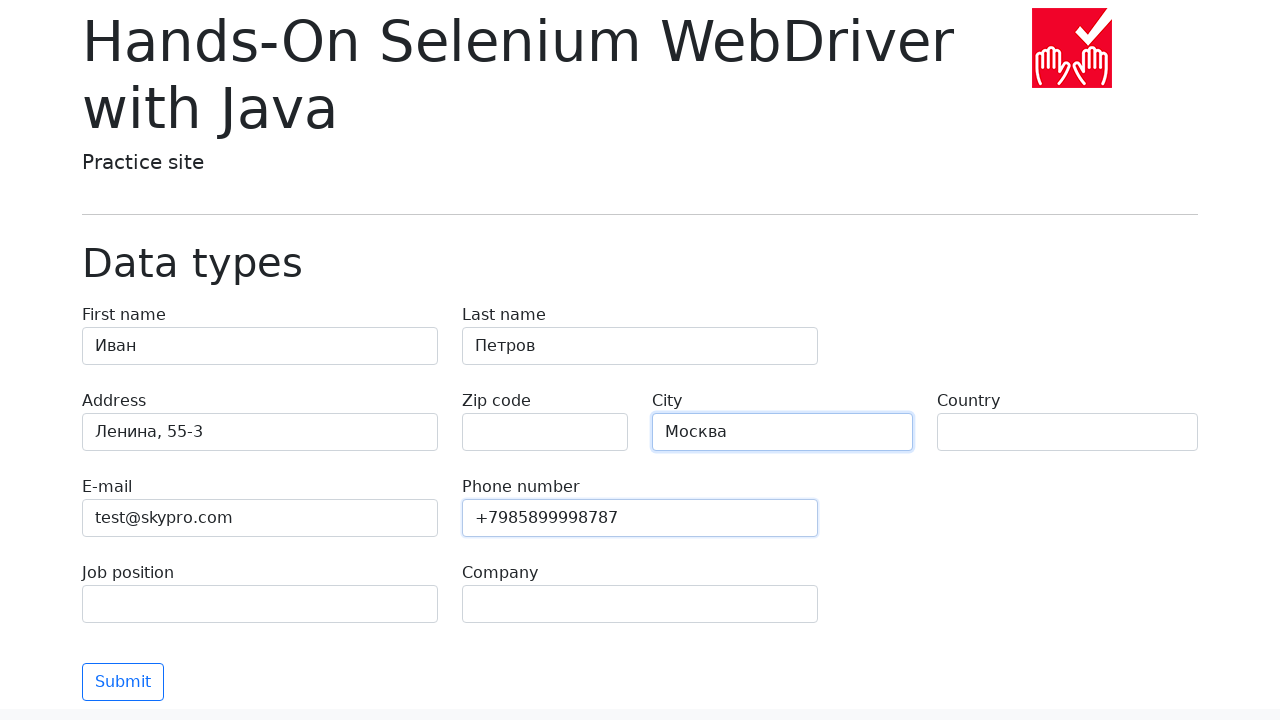

Filled country field with 'Россия' on input[name='country']
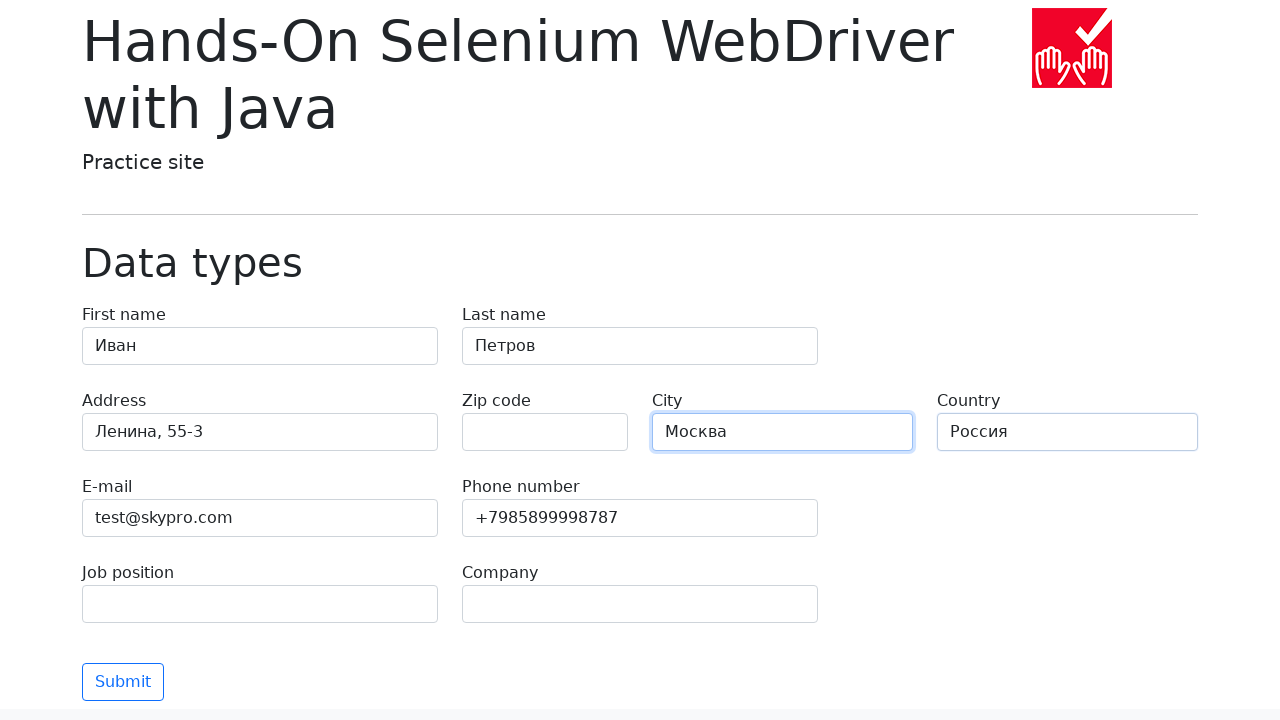

Filled job position field with 'QA' on input[name='job-position']
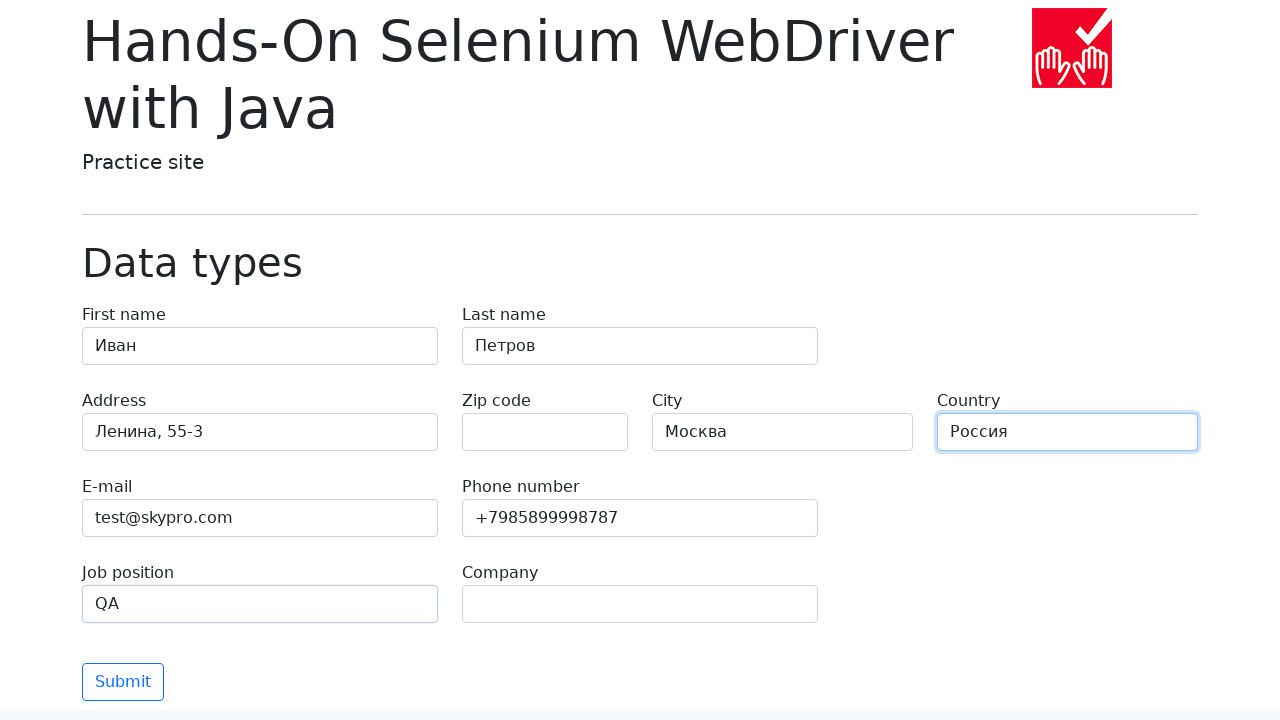

Filled company field with 'SkyPro' on input[name='company']
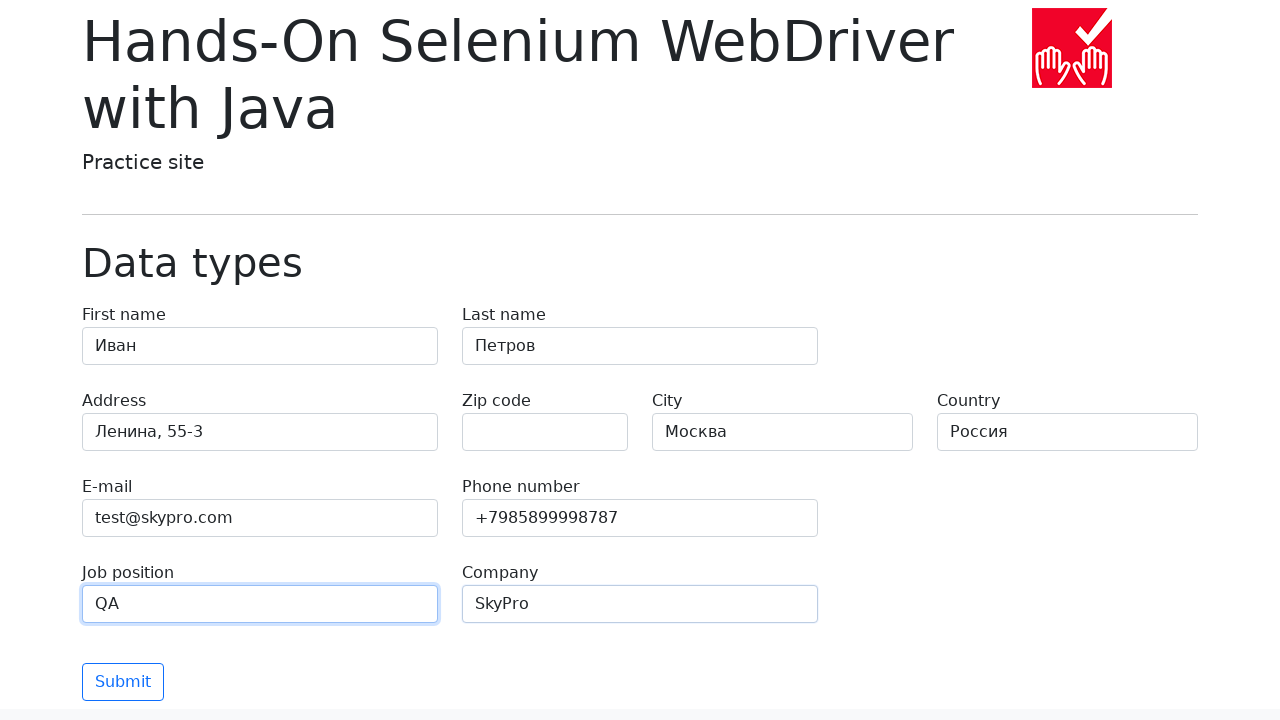

Clicked submit button to submit the form at (123, 682) on button.btn.btn-outline-primary.mt-3
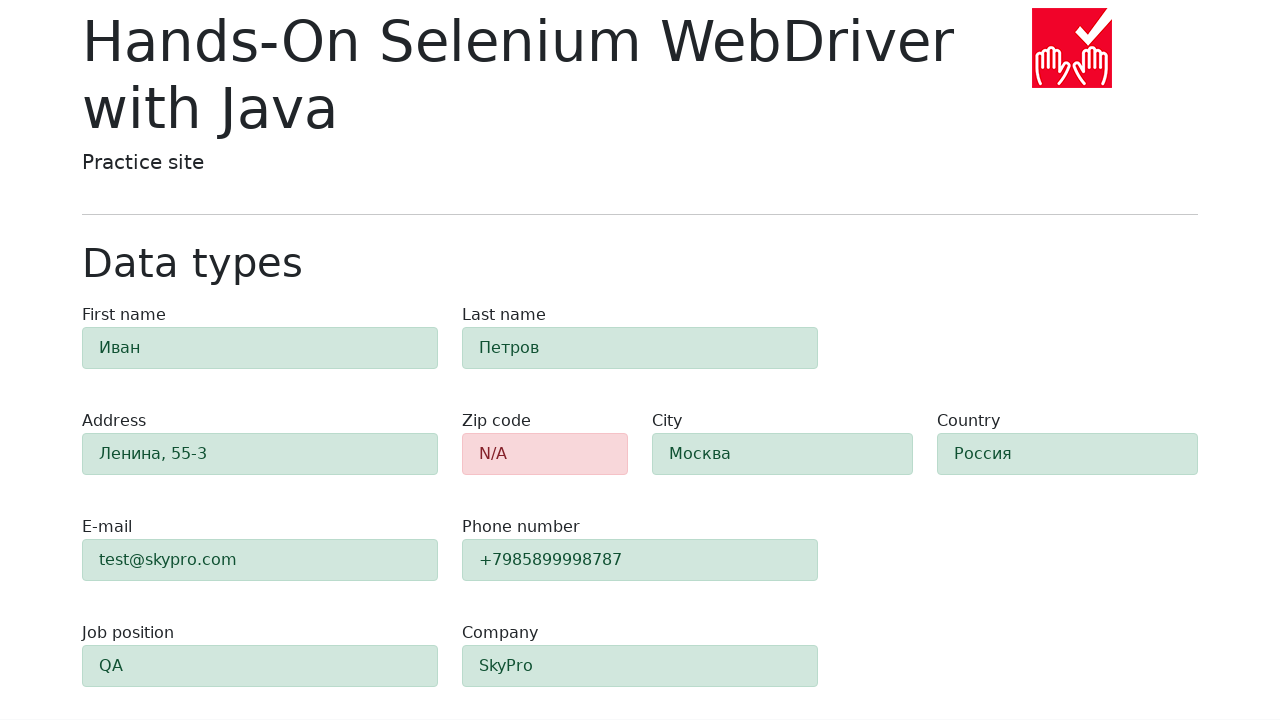

Form validation error for zip code field appeared
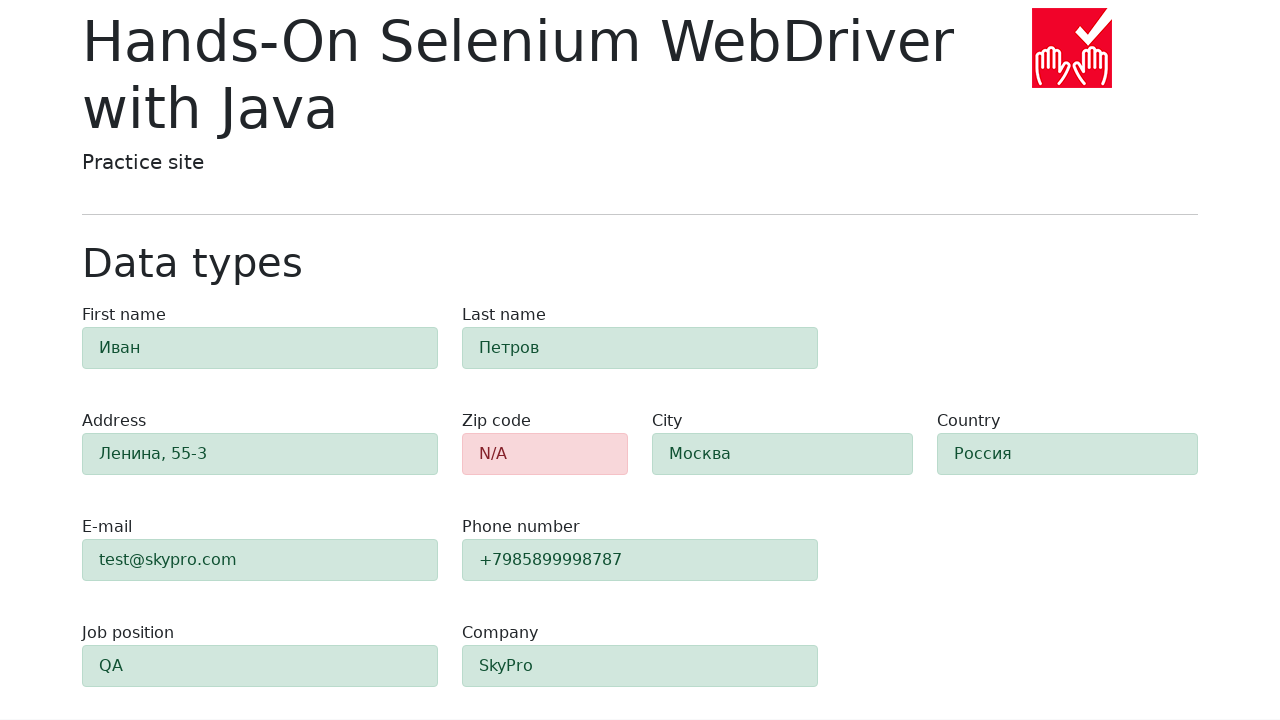

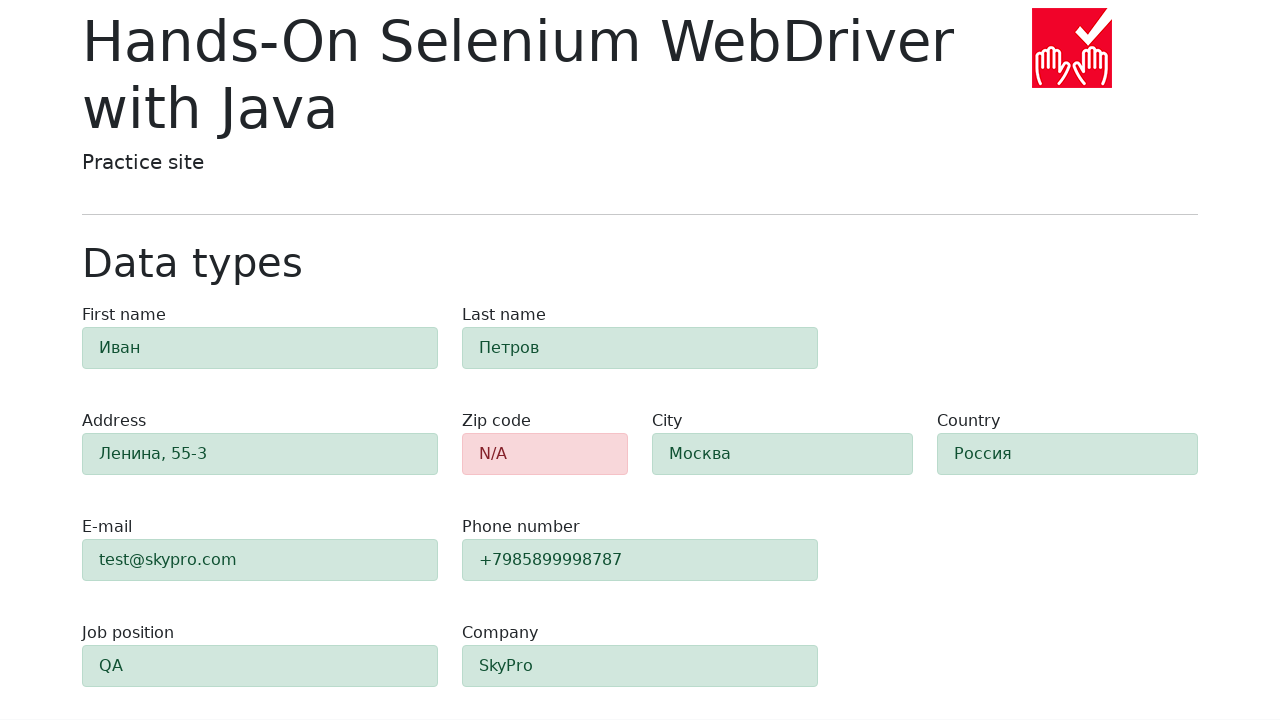